Demonstrates implicit wait by navigating to a login page and clicking the login button to test element finding with global timeout

Starting URL: https://the-internet.herokuapp.com/login

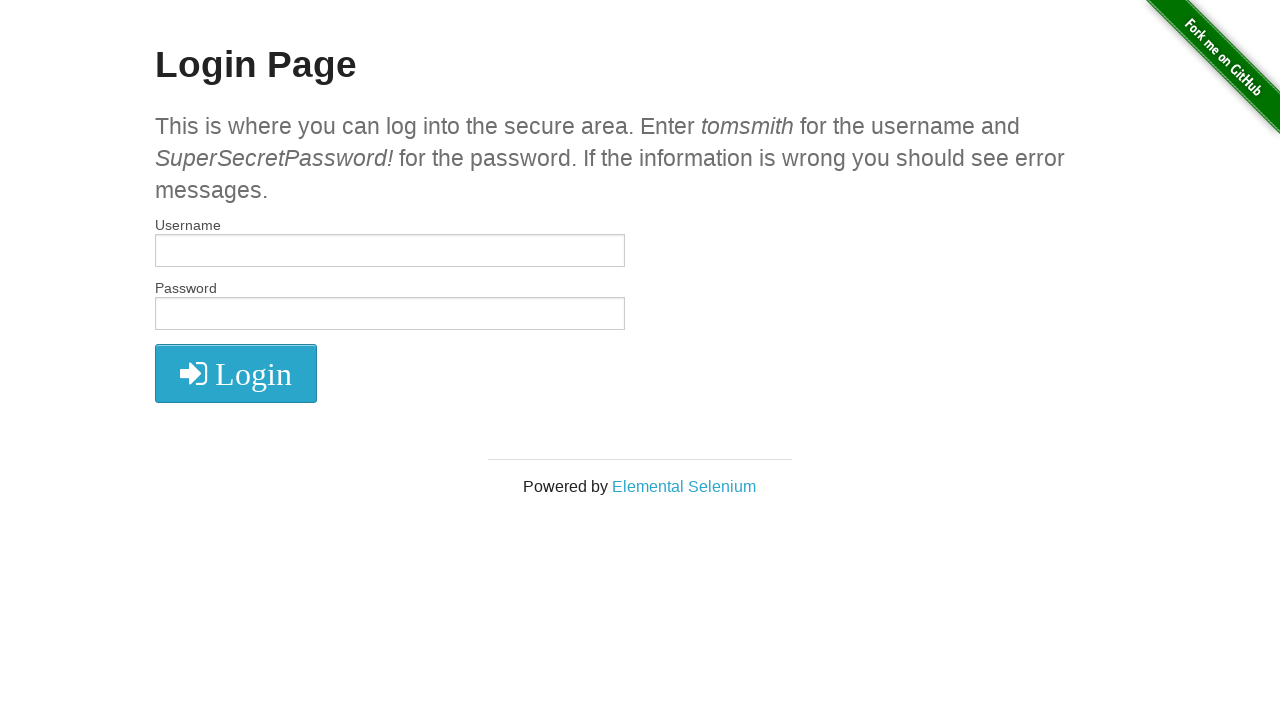

Clicked the Login button at (236, 374) on .fa.fa-2x.fa-sign-in
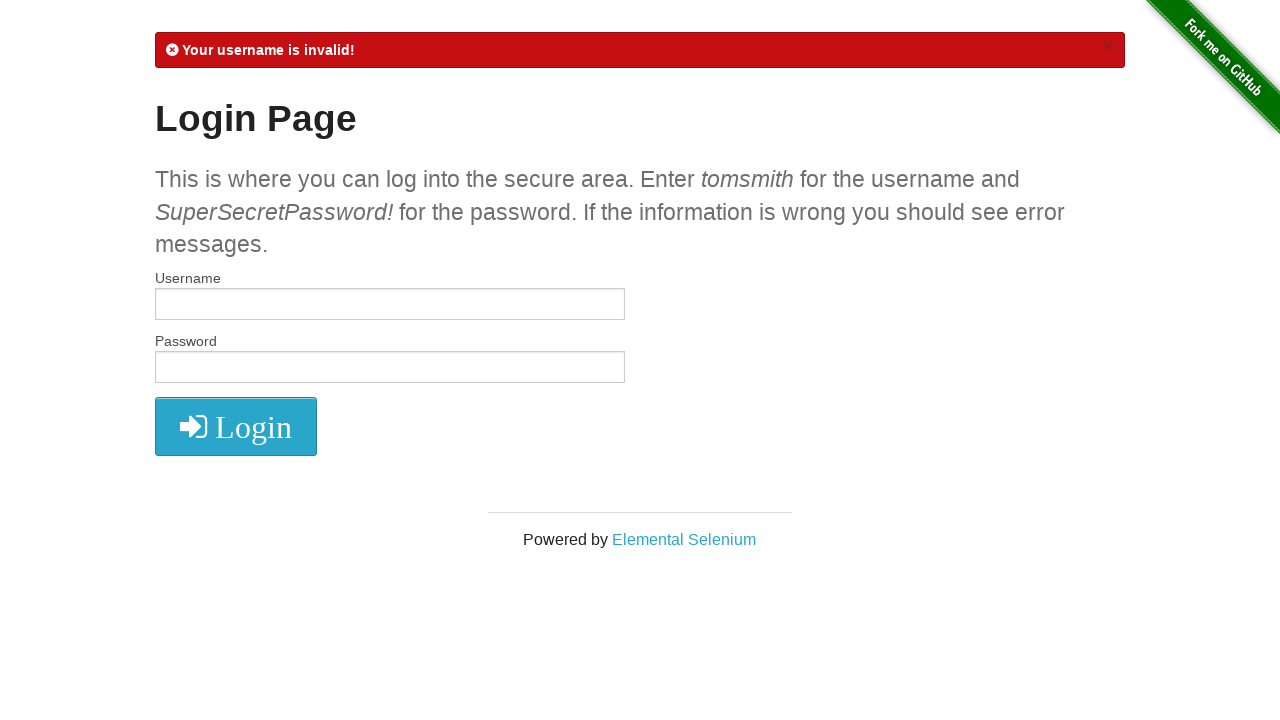

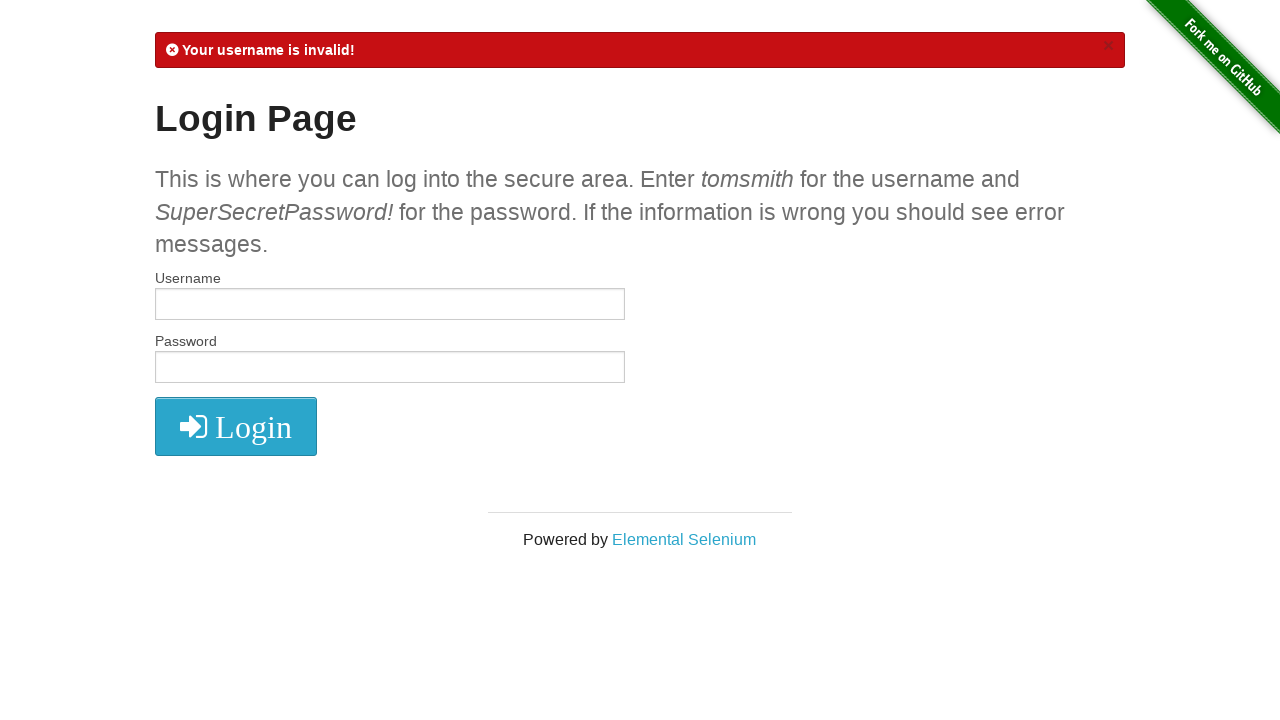